Tests iframe handling by switching to Frame2, selecting an option from a dropdown, then switching back to the main content and filling a text field

Starting URL: https://www.hyrtutorials.com/p/frames-practice.html

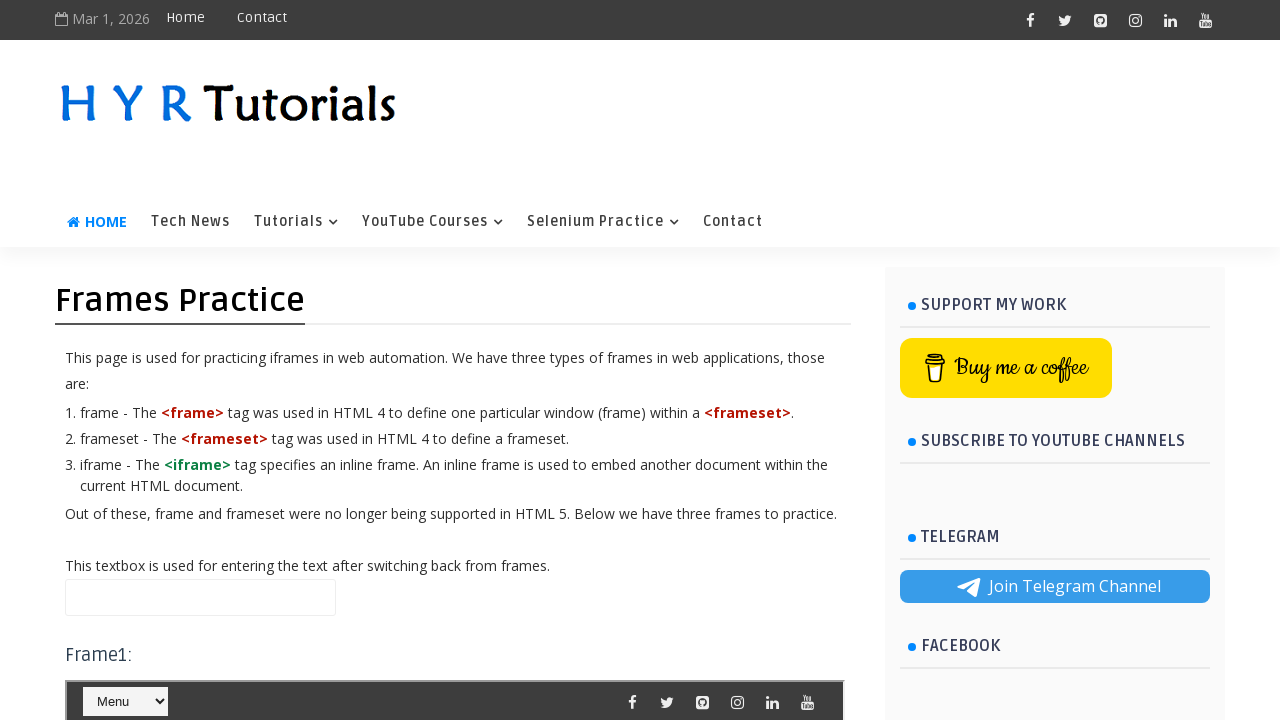

Scrolled to Frame2 section
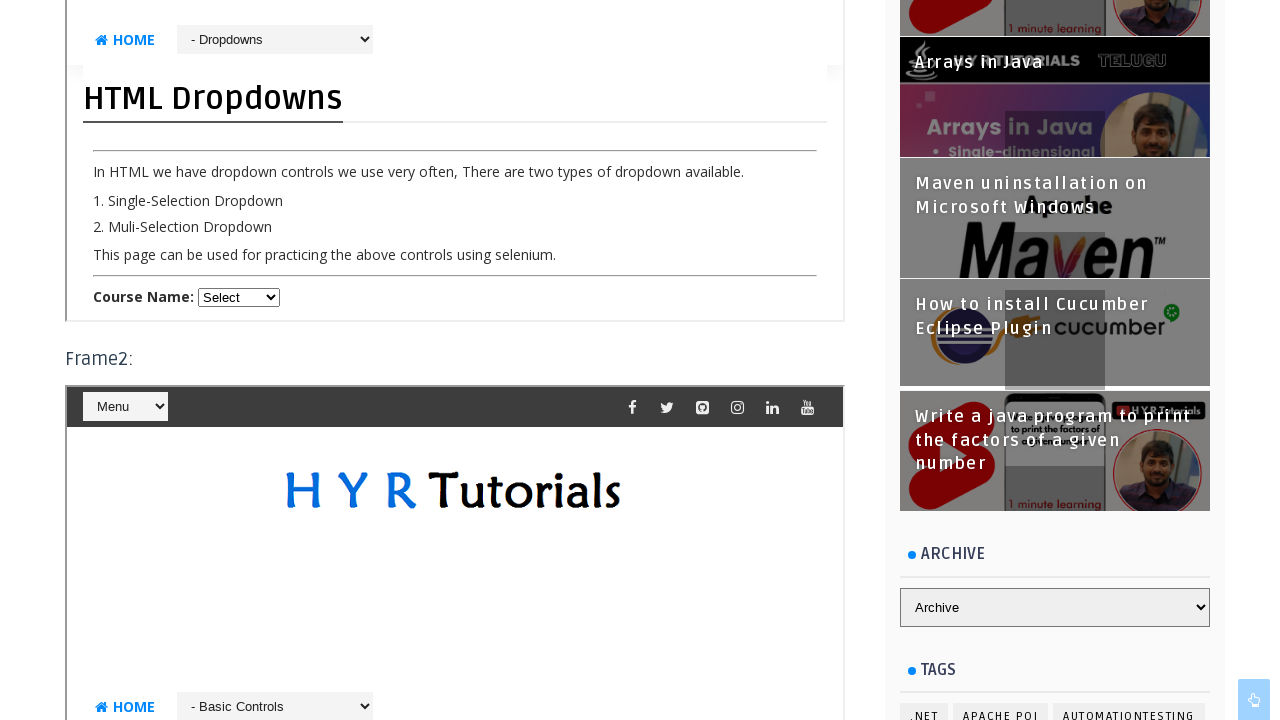

Located Frame2 element
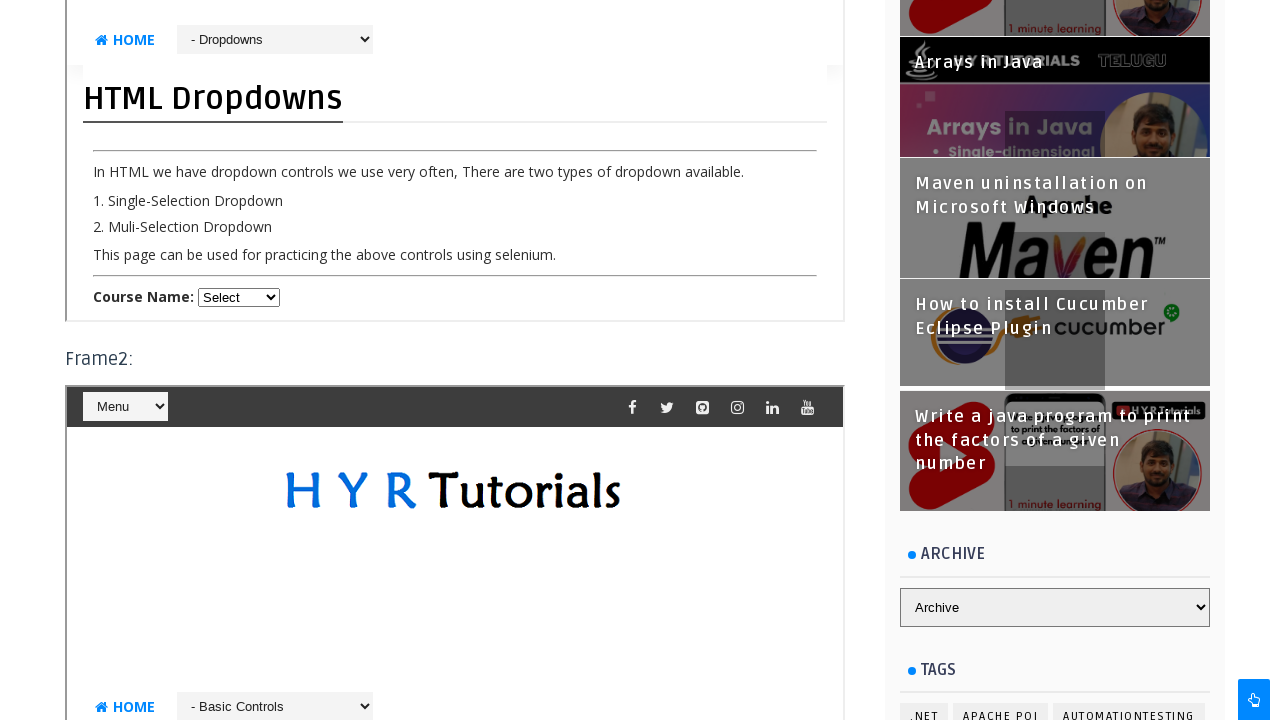

Selected option at index 28 from dropdown in Frame2 on #frm2 >> internal:control=enter-frame >> #selectnav1
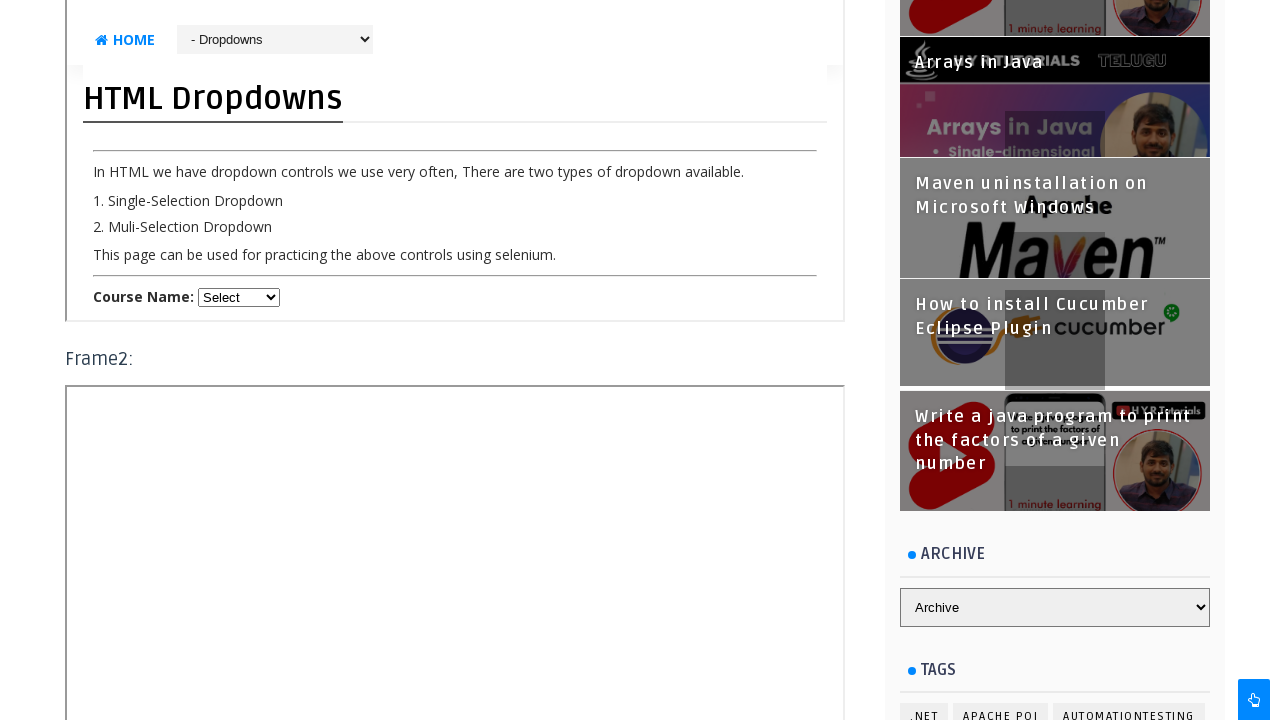

Scrolled to name field in main content
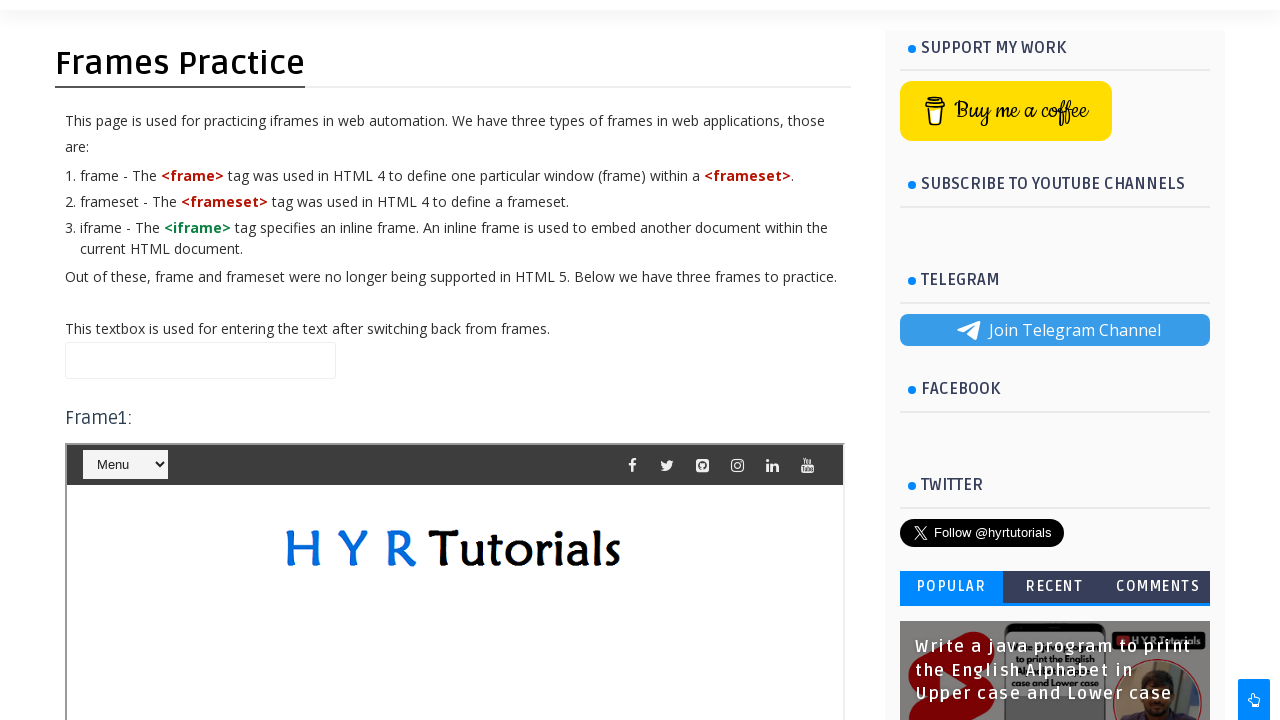

Filled name field with 'Came out from Frame 2' on #name
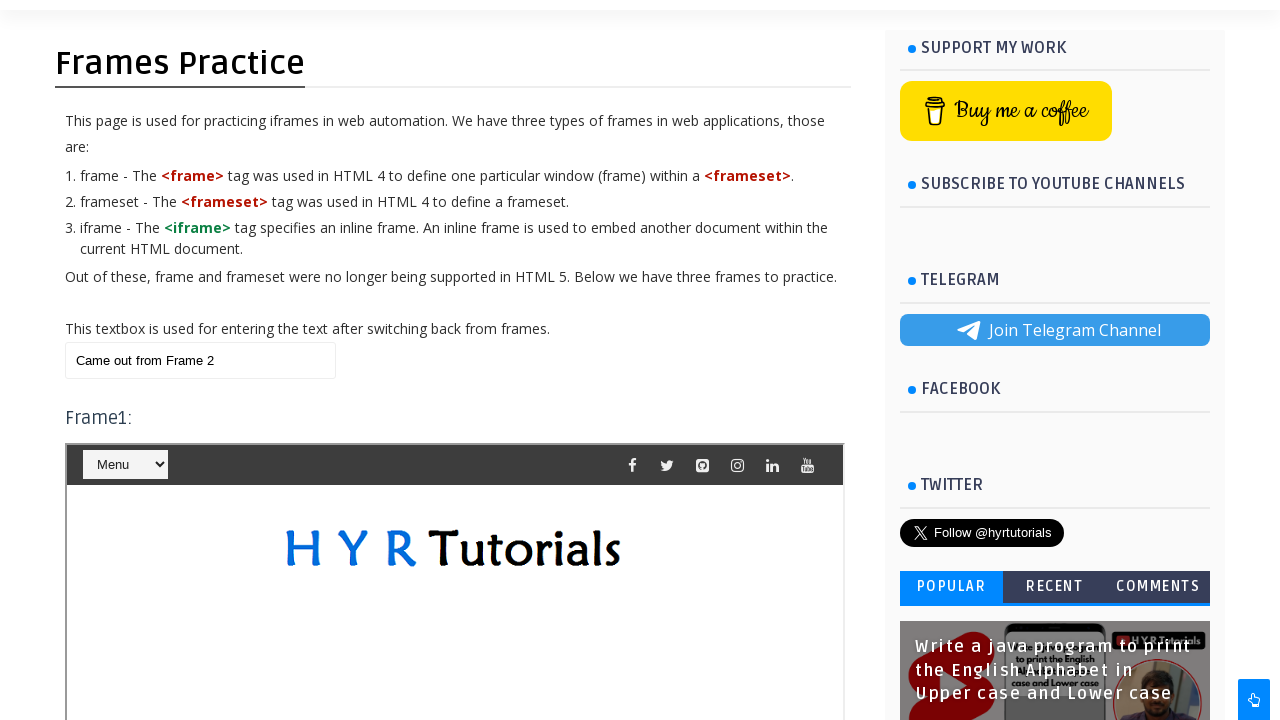

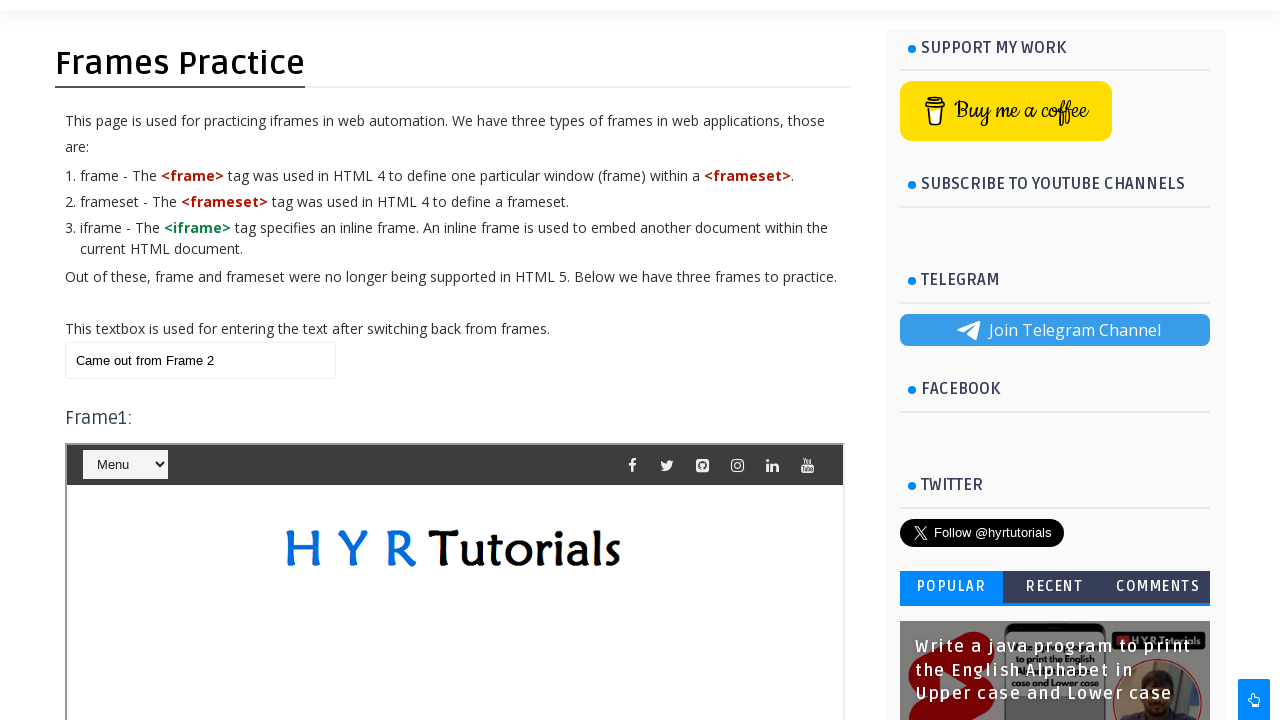